Navigates through a multi-level menu system by hovering over course categories and subcategories, then clicking on a specific course option

Starting URL: http://greenstech.in/selenium-course-content.html

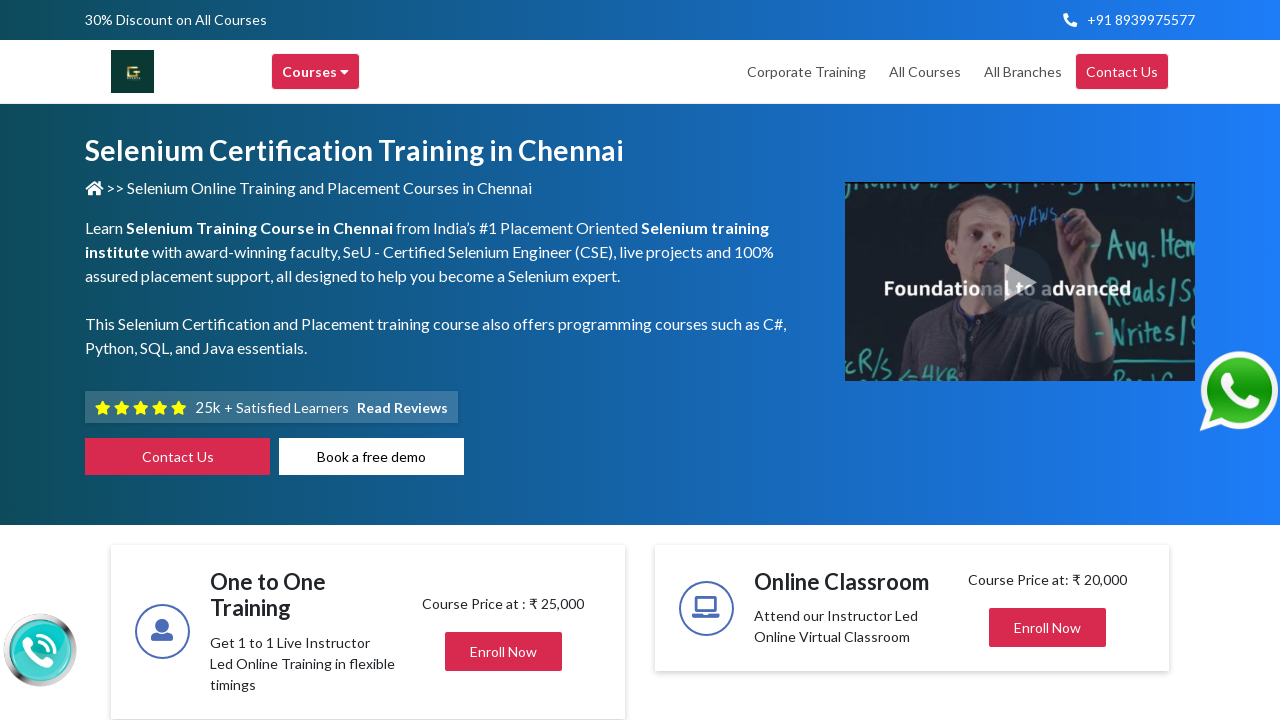

Hovered over main 'Courses' menu item at (316, 72) on xpath=//div[@title='Courses']
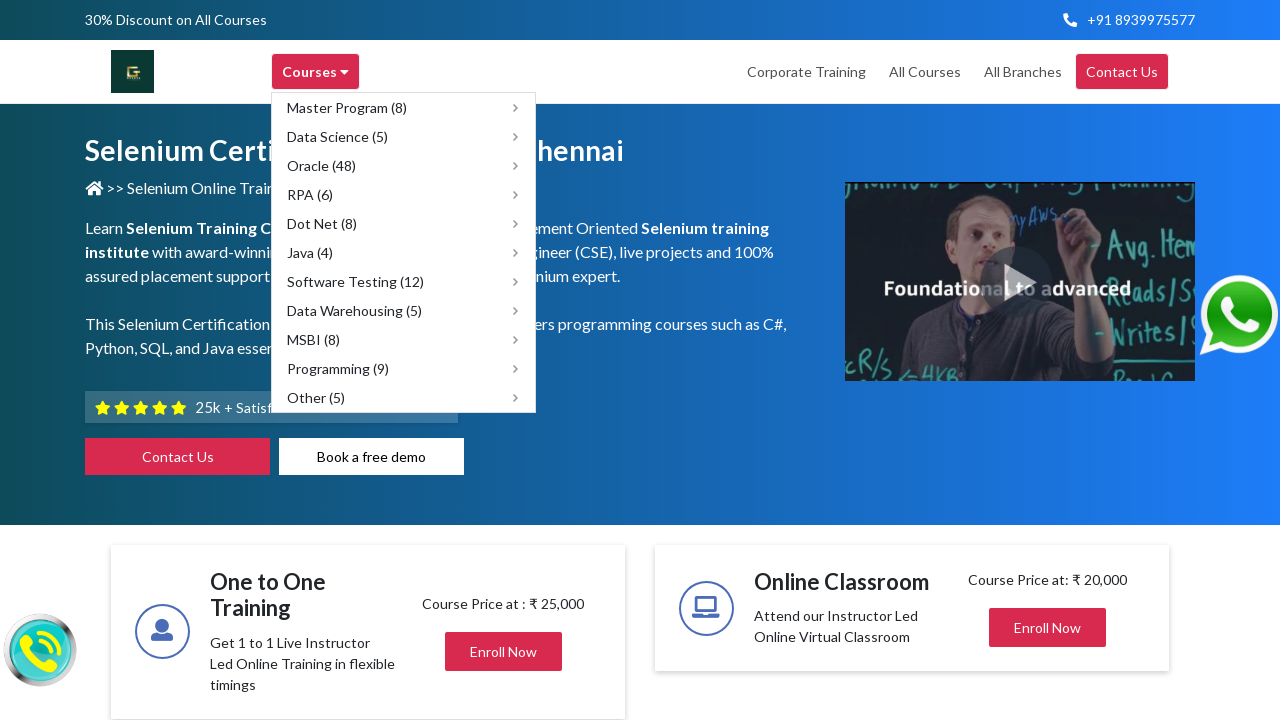

Hovered over 4th submenu item in courses dropdown at (404, 194) on //*[@id="browse_courses-greens"]/ul/li[4]/div[1]
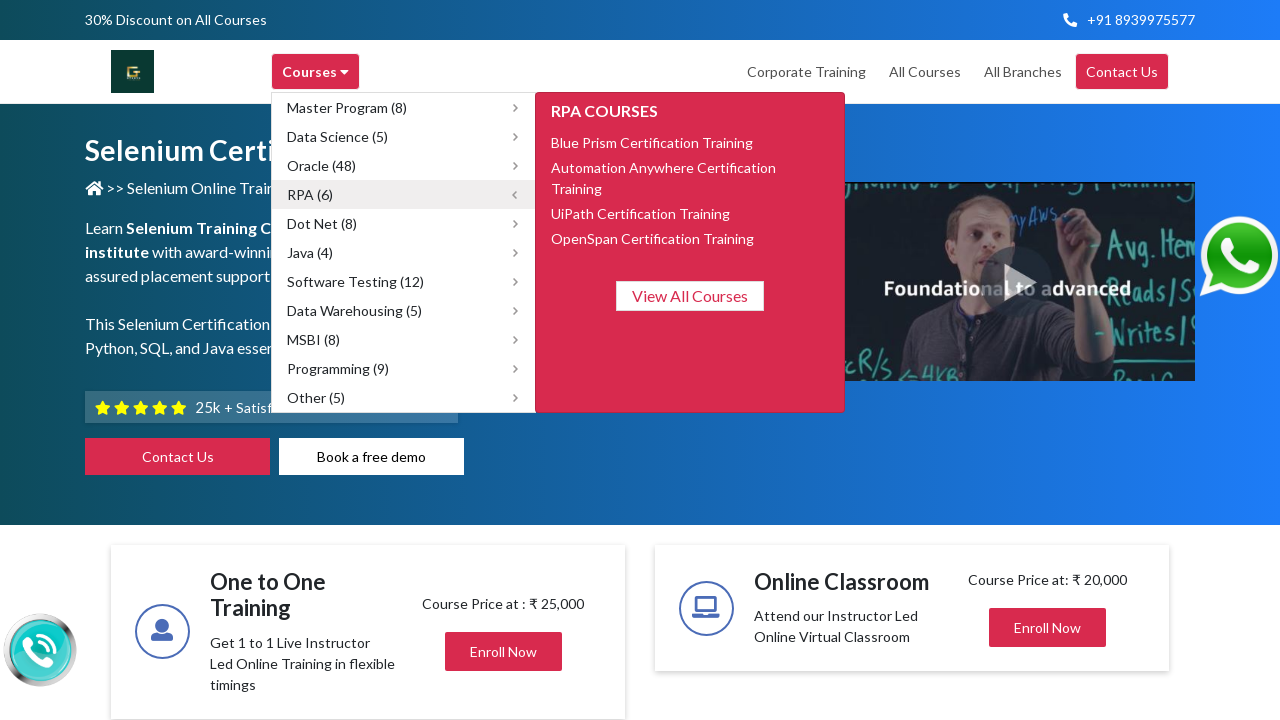

Hovered over specific course link in nested submenu at (690, 213) on //*[@id="submenu-3"]/ul/li[3]/a
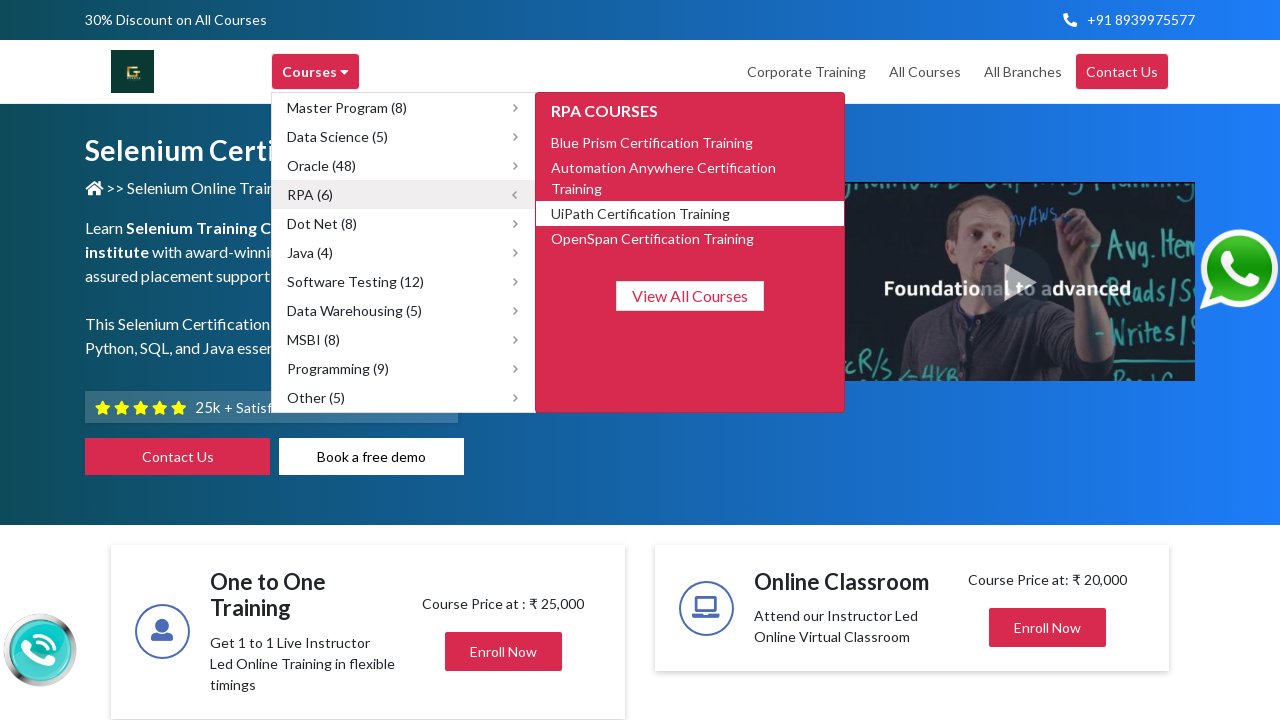

Clicked on the course link at (690, 213) on //*[@id="submenu-3"]/ul/li[3]/a
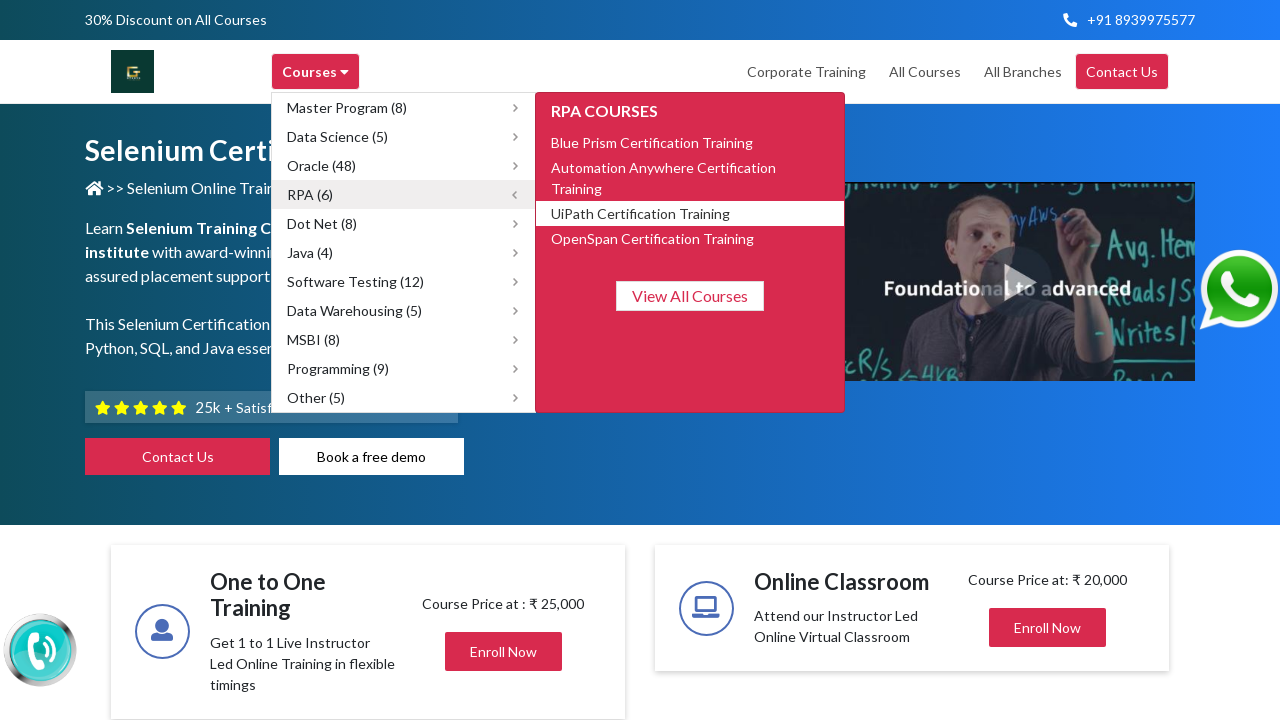

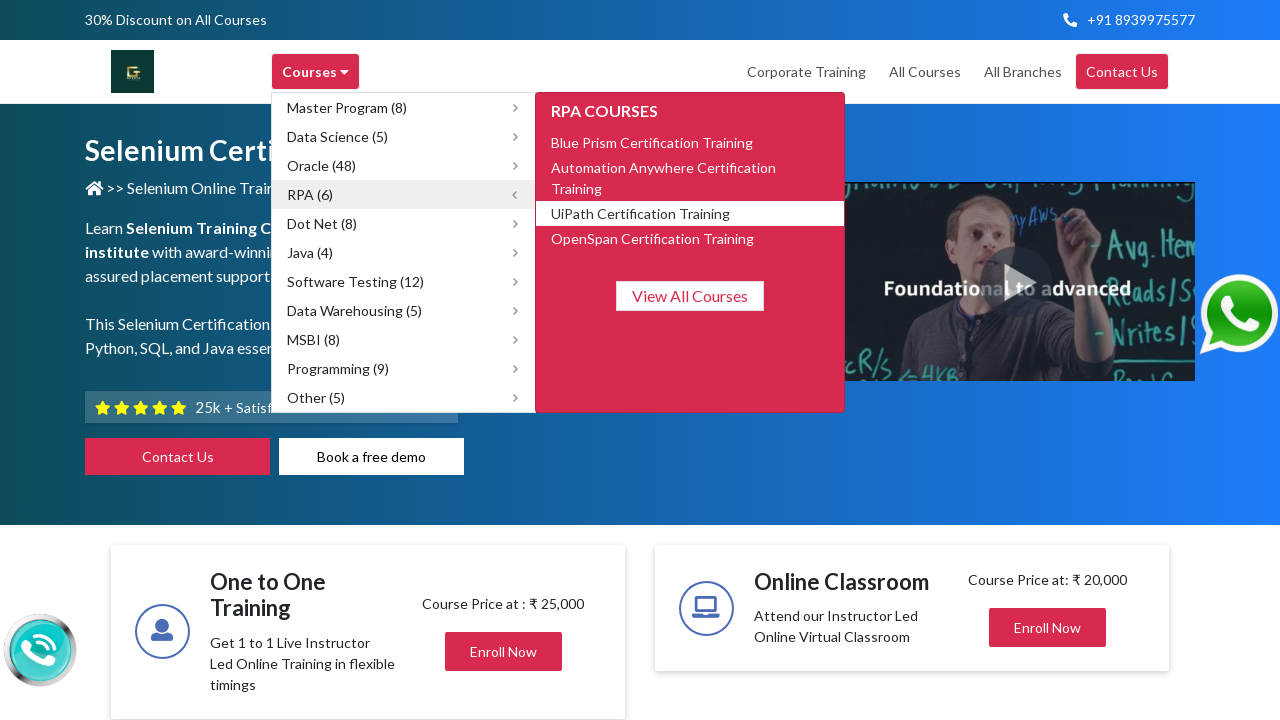